Tests the portfolio website on desktop viewport (1920x1080) by navigating to the page and verifying it loads correctly.

Starting URL: https://fahmiwazu.github.io/docs-portfolio

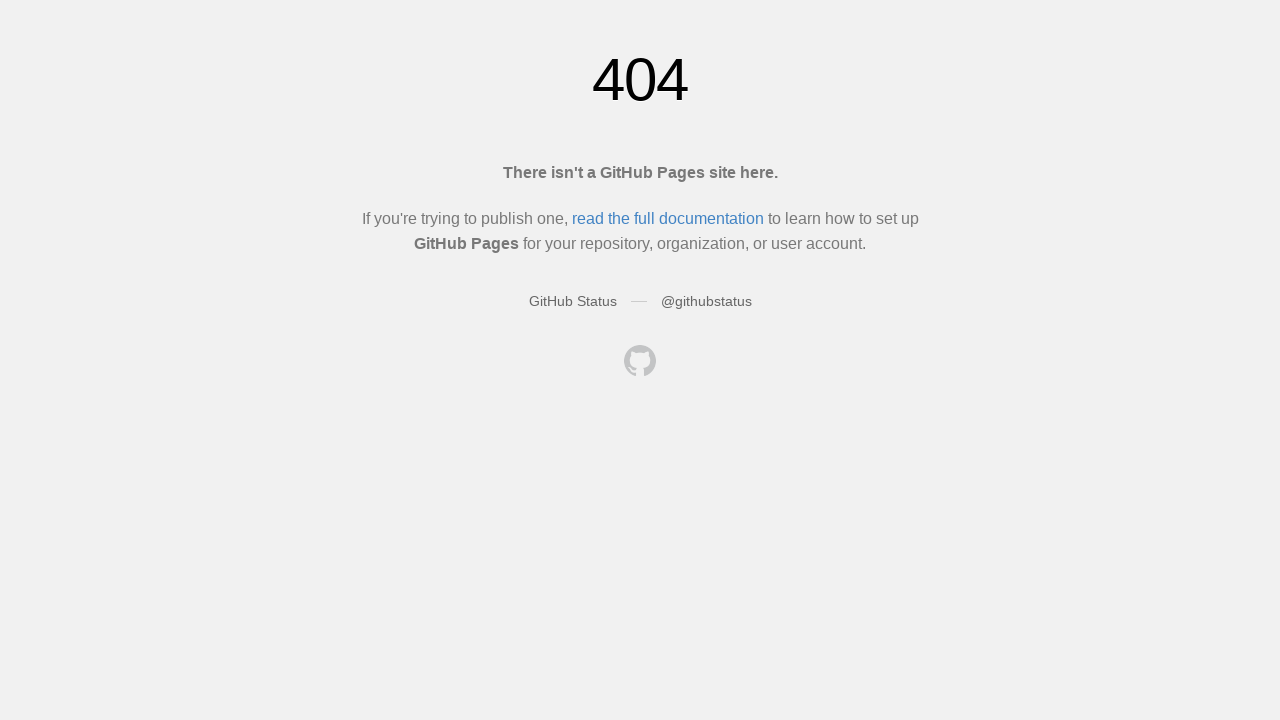

Set viewport to desktop dimensions (1920x1080)
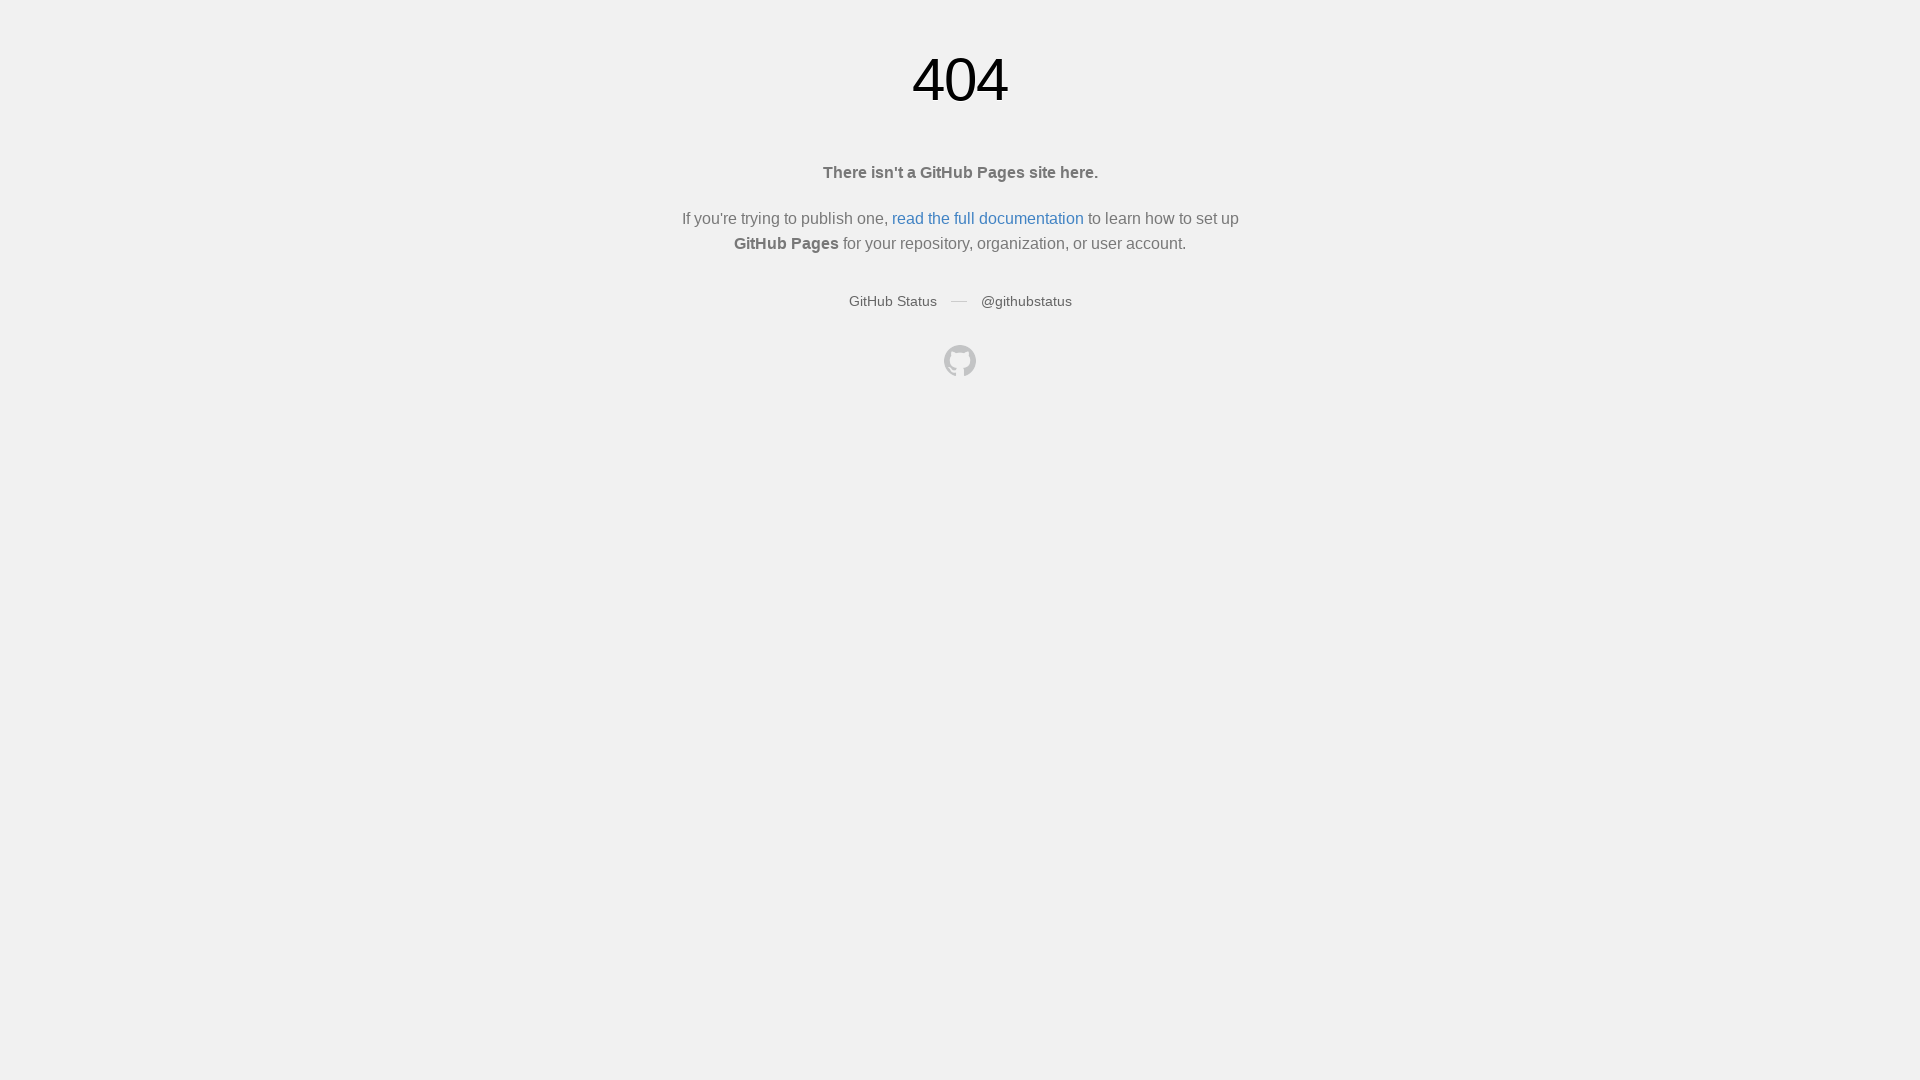

Waited for page to fully load with networkidle state
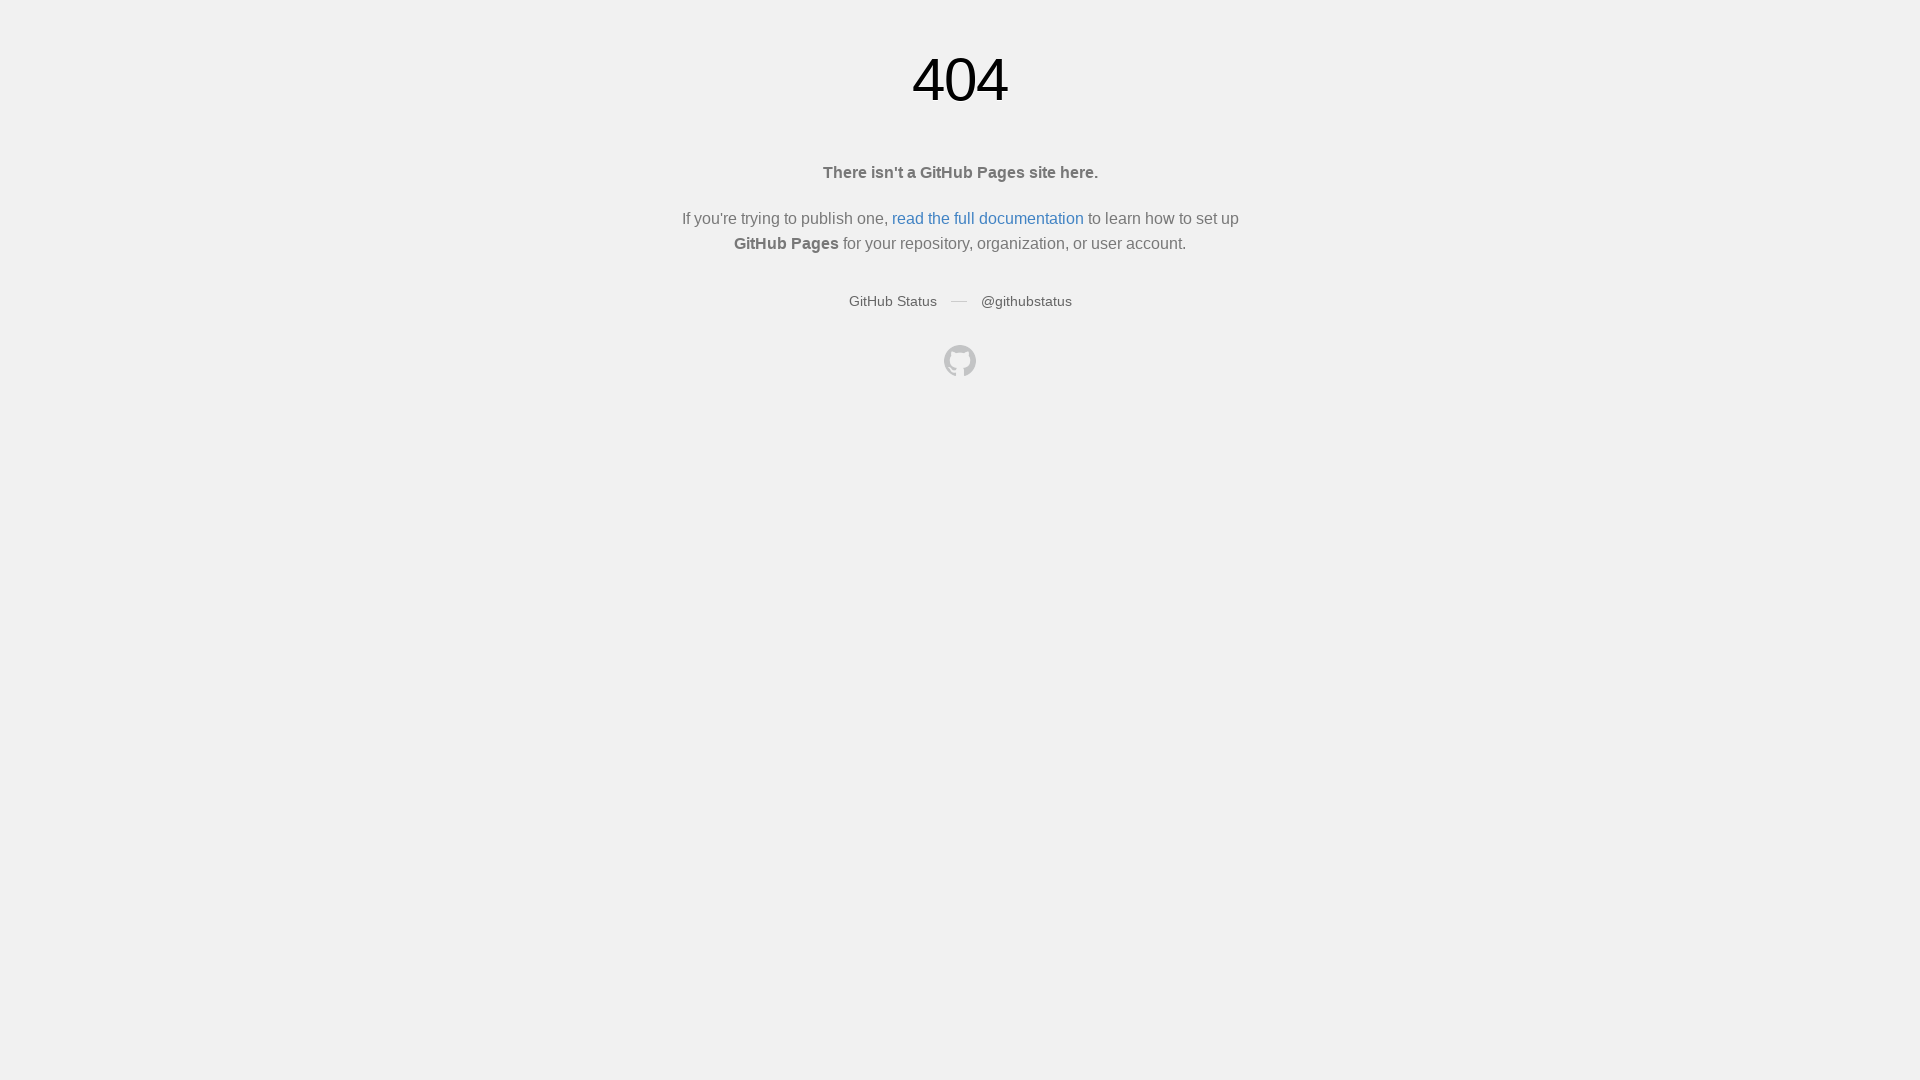

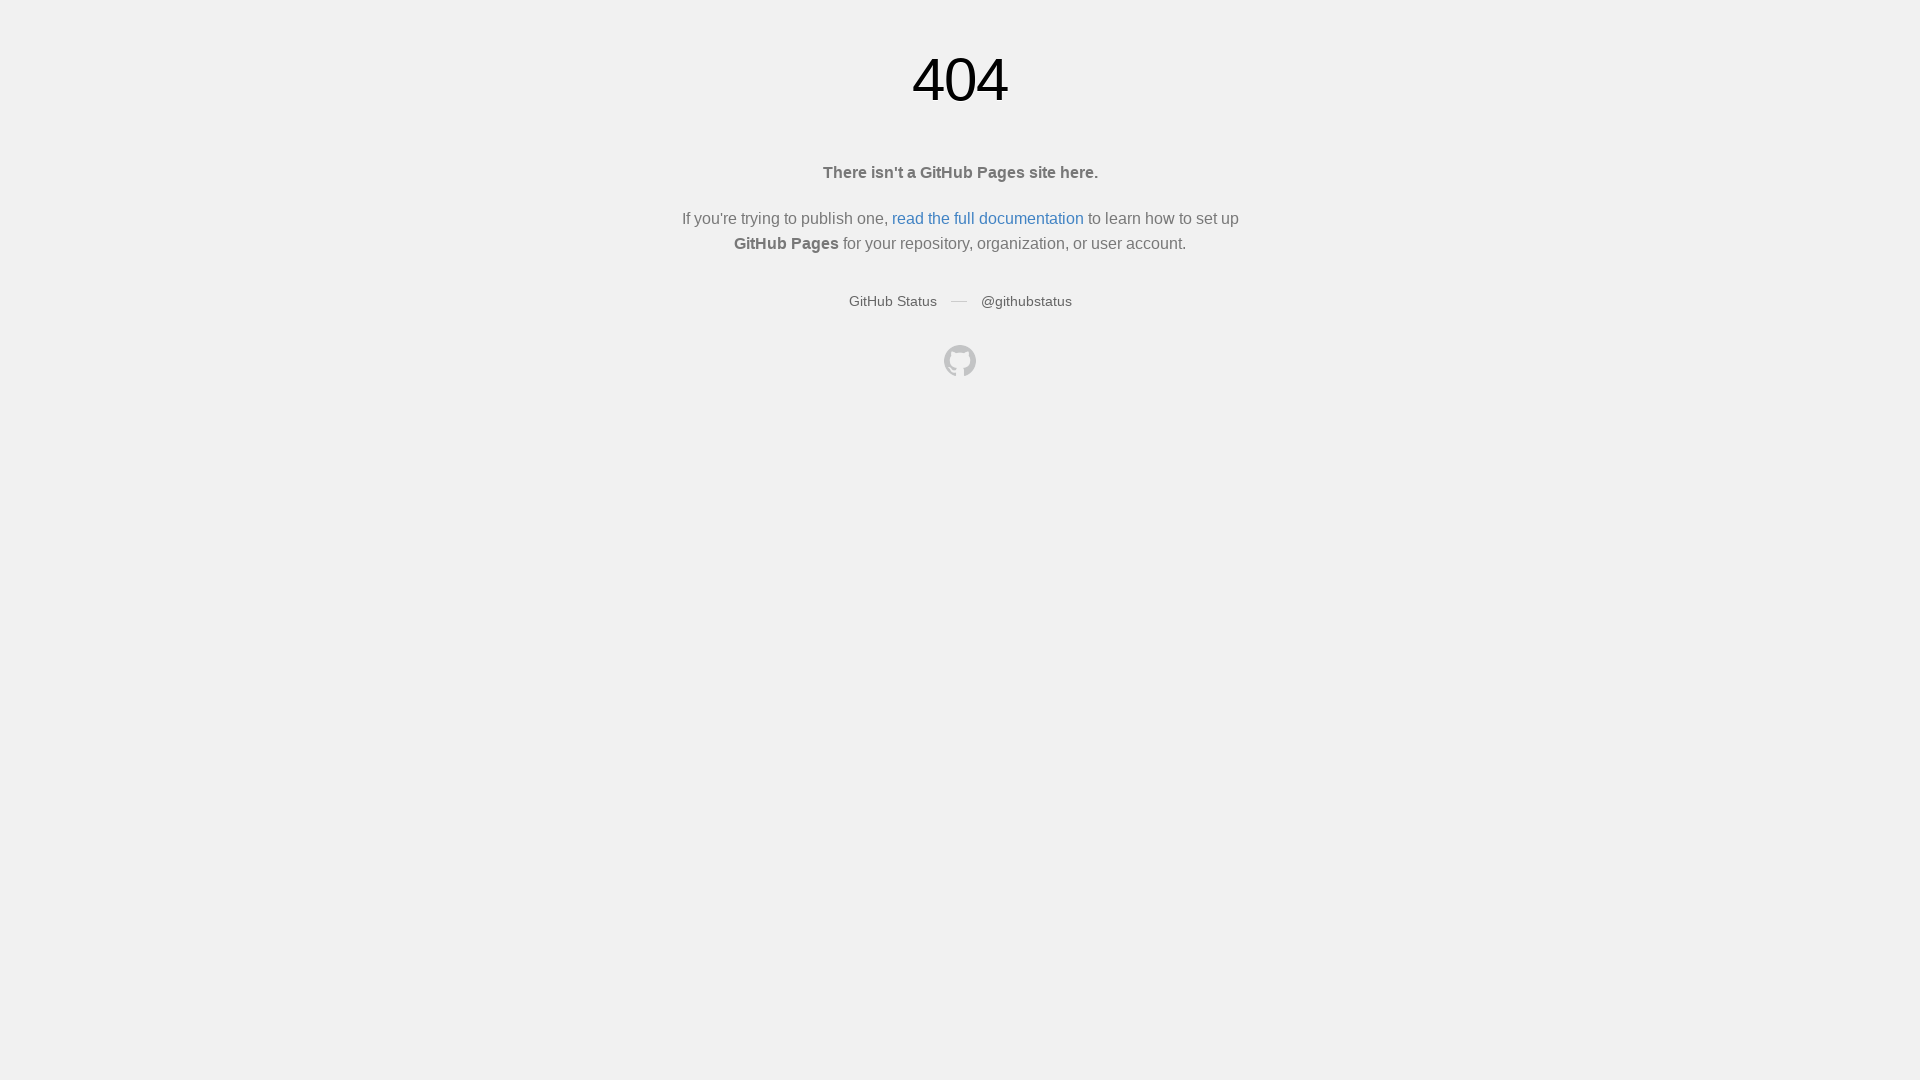